Navigates to a tables page and verifies that table elements are present and accessible

Starting URL: http://the-internet.herokuapp.com/

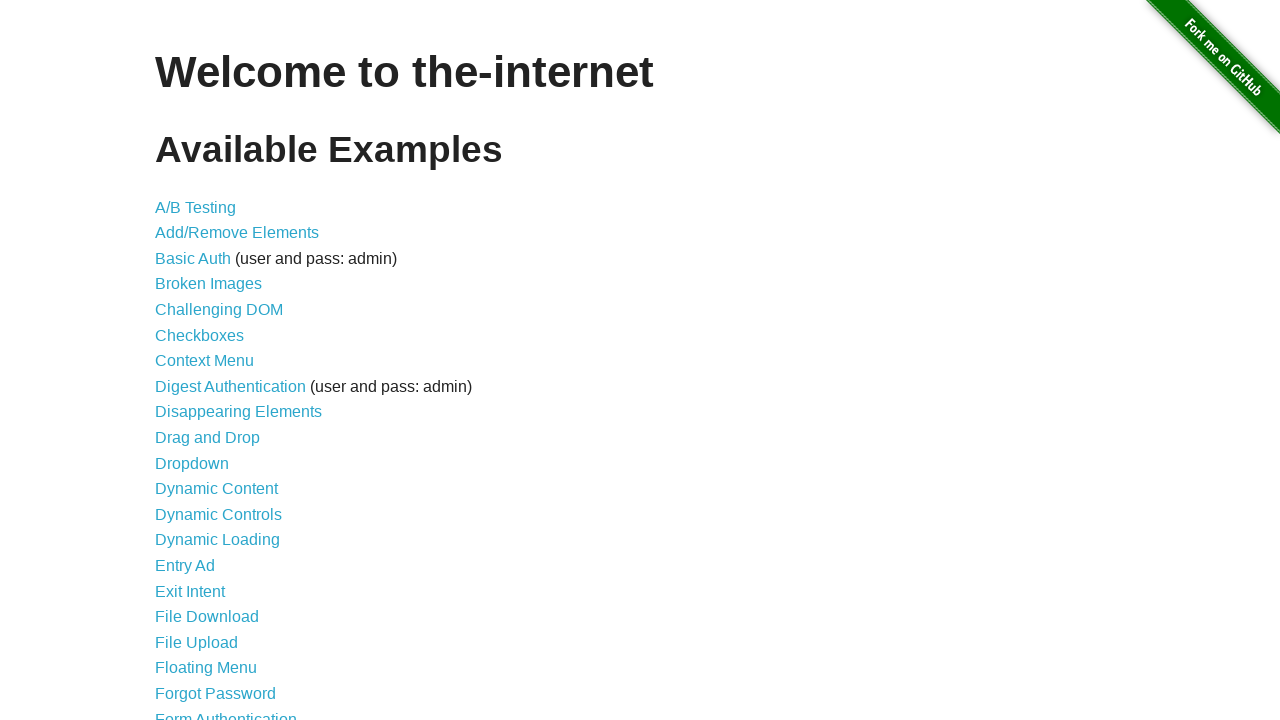

Clicked on the tables link at (230, 574) on a[href='/tables']
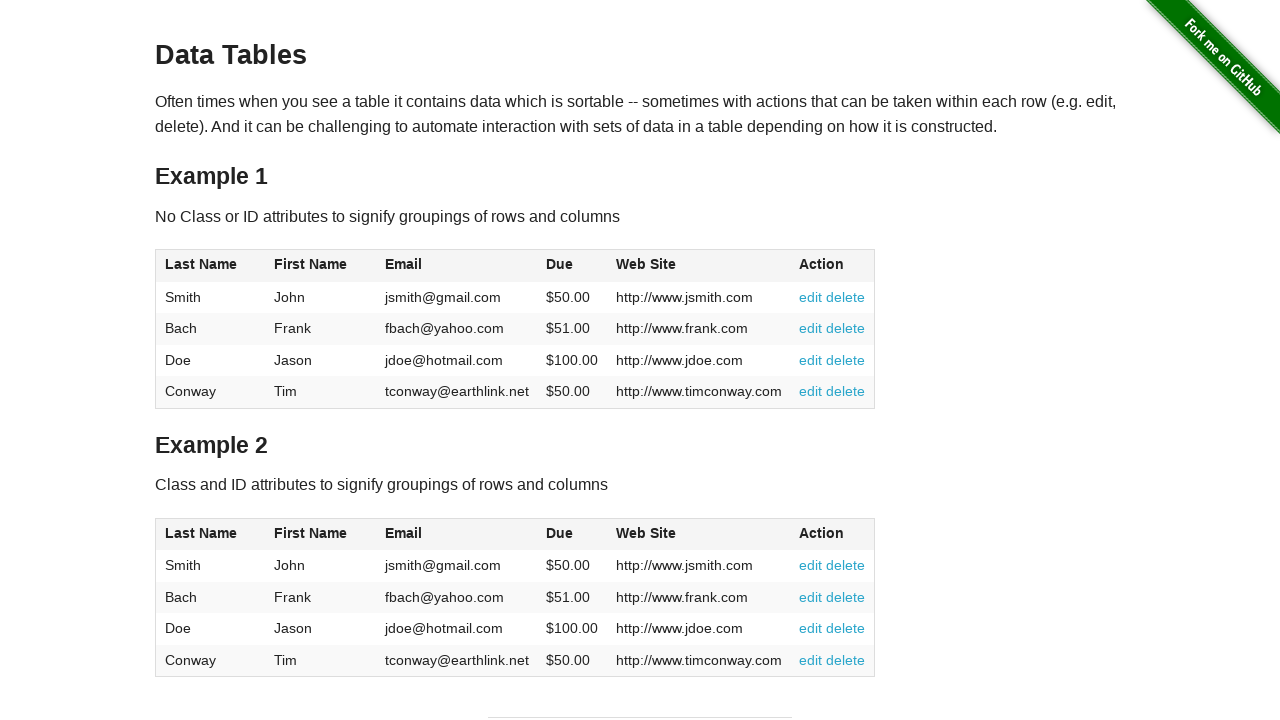

Table element loaded
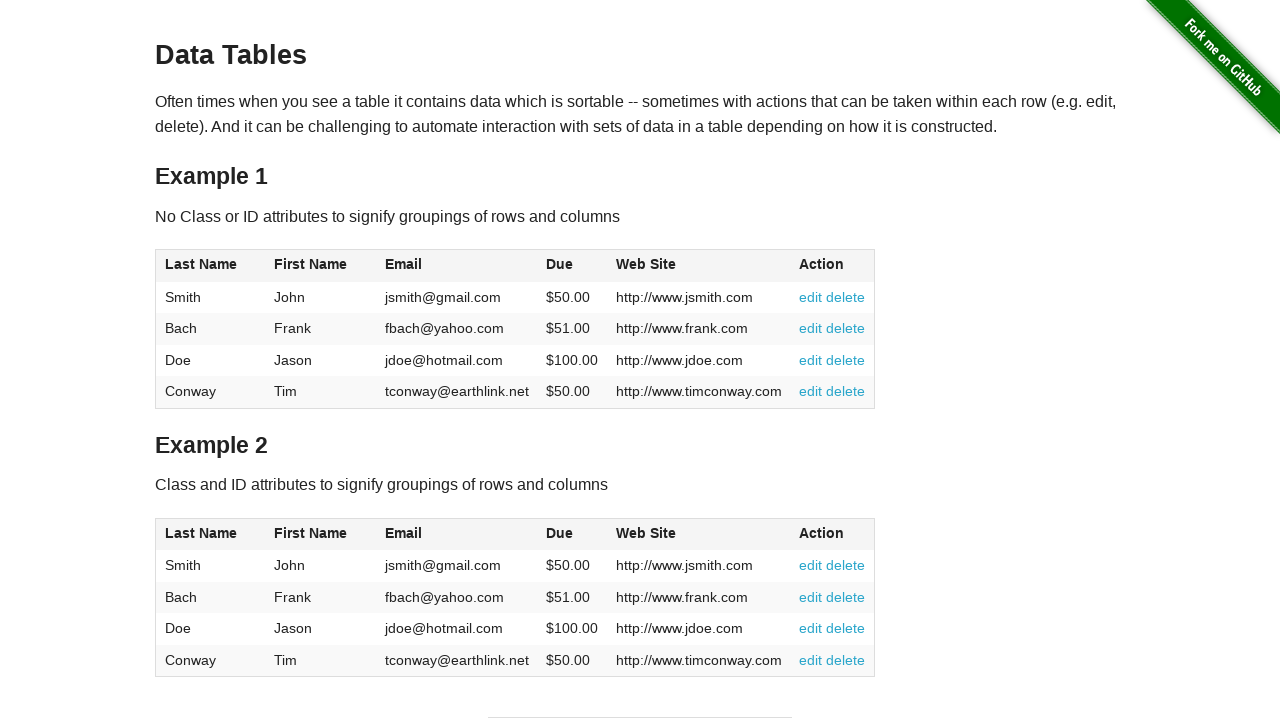

Verified table rows are present
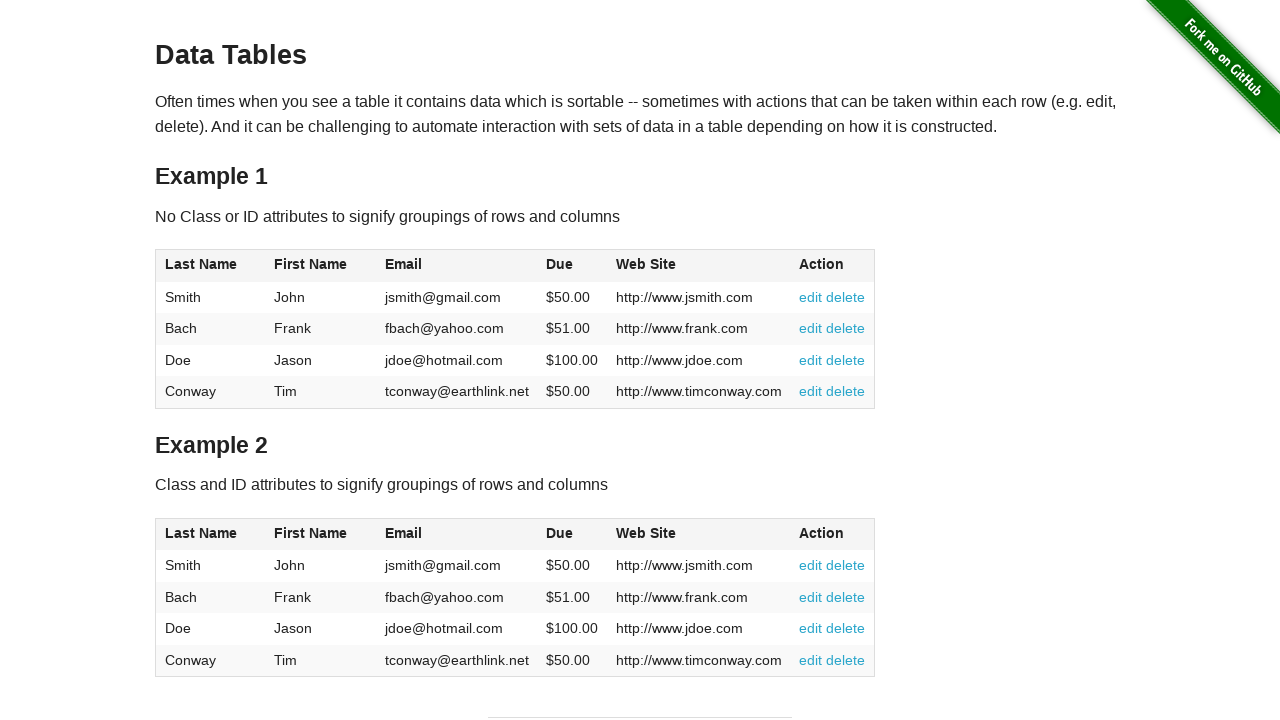

Verified table data cells are present
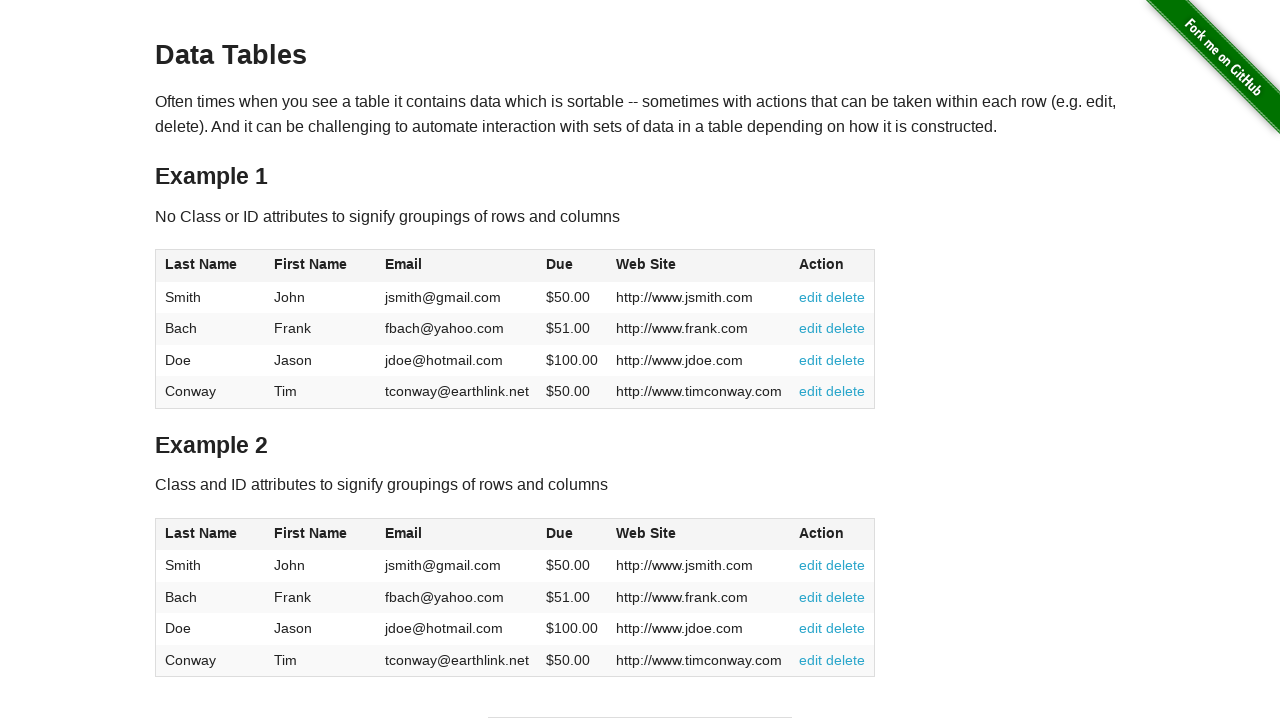

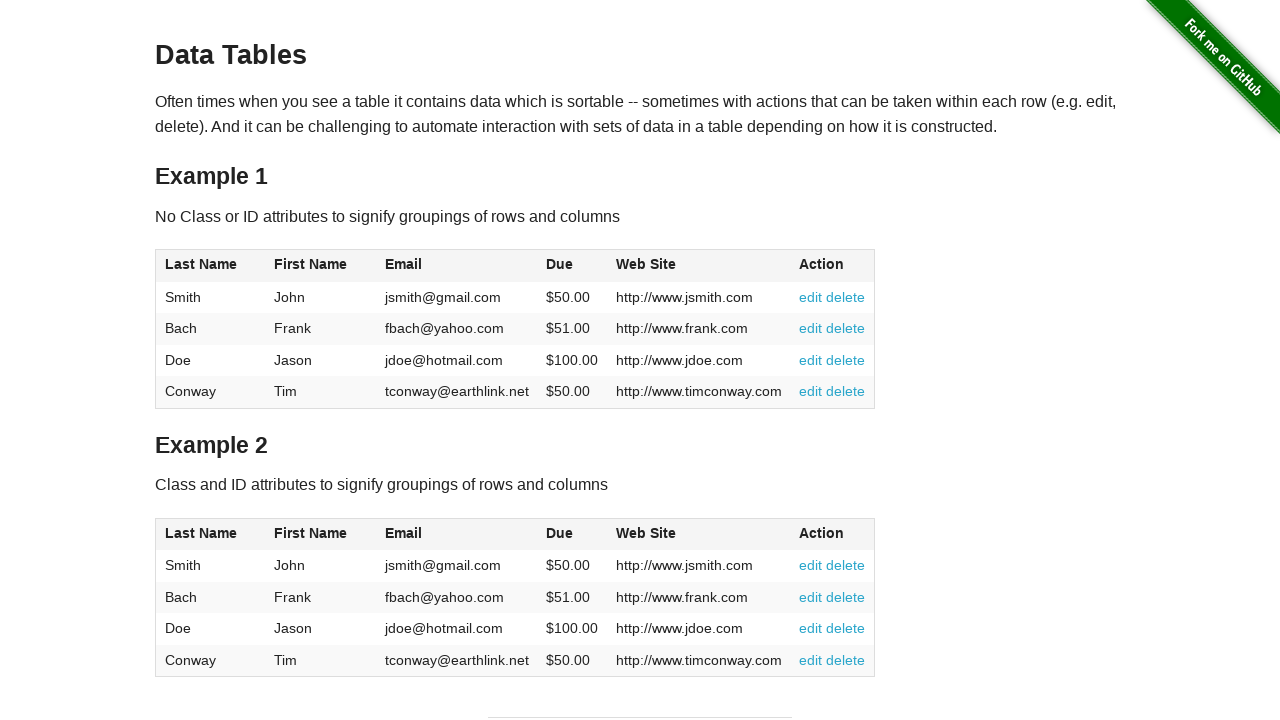